Clicks the "Security" link in the footer and verifies navigation

Starting URL: https://news.ycombinator.com/

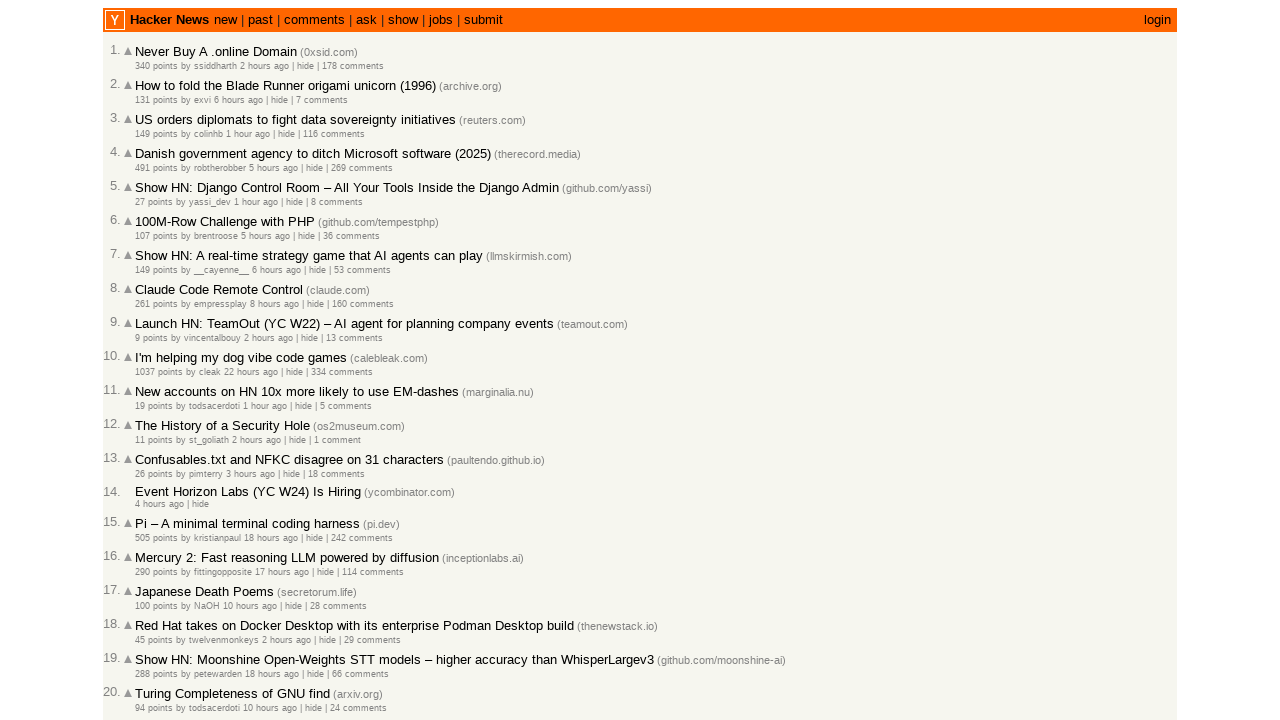

Clicked the Security link in the footer at (222, 426) on a:has-text('Security')
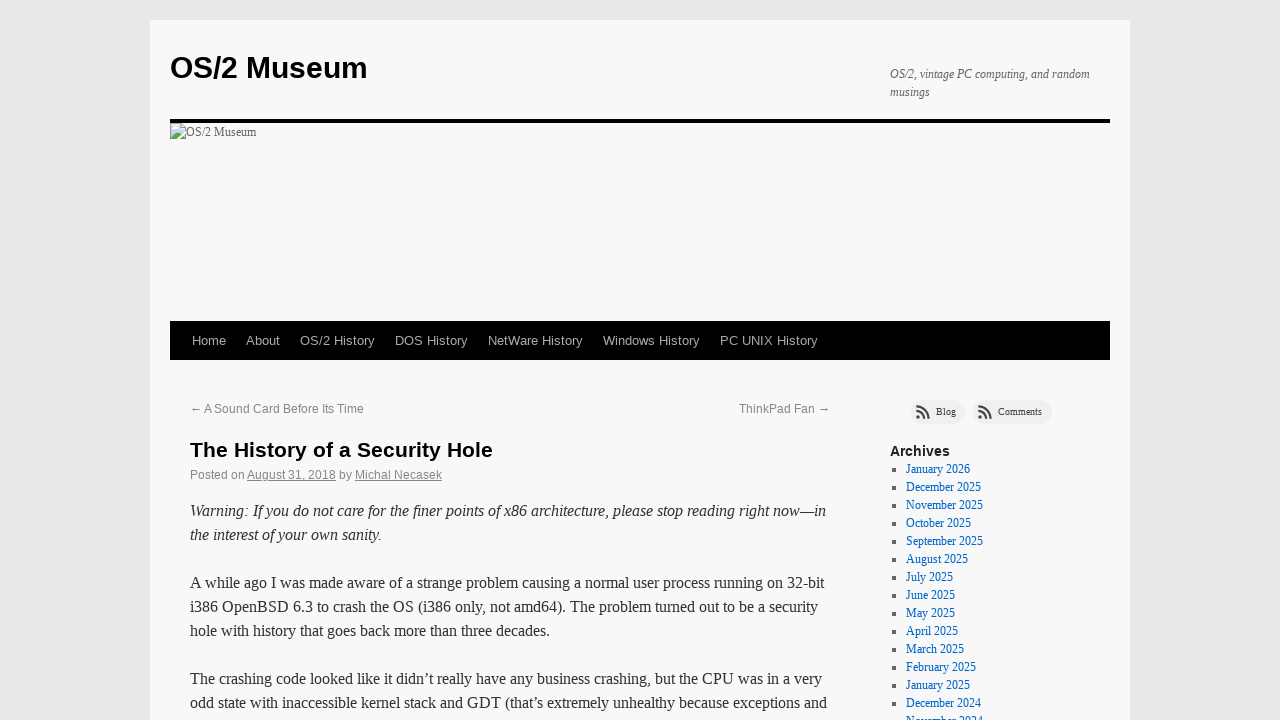

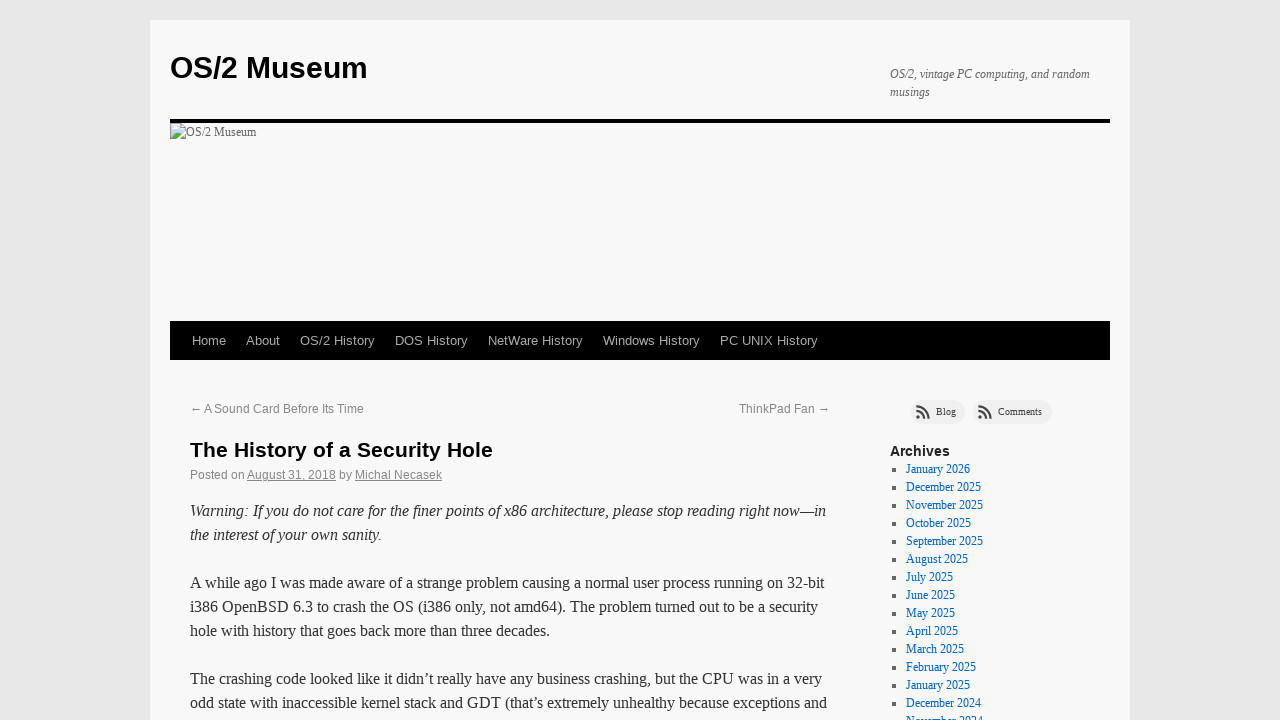